Tests dropdown list functionality by navigating to the Dropdown page, selecting "Option 1" from the dropdown, and verifying the selection was successful.

Starting URL: http://the-internet.herokuapp.com/

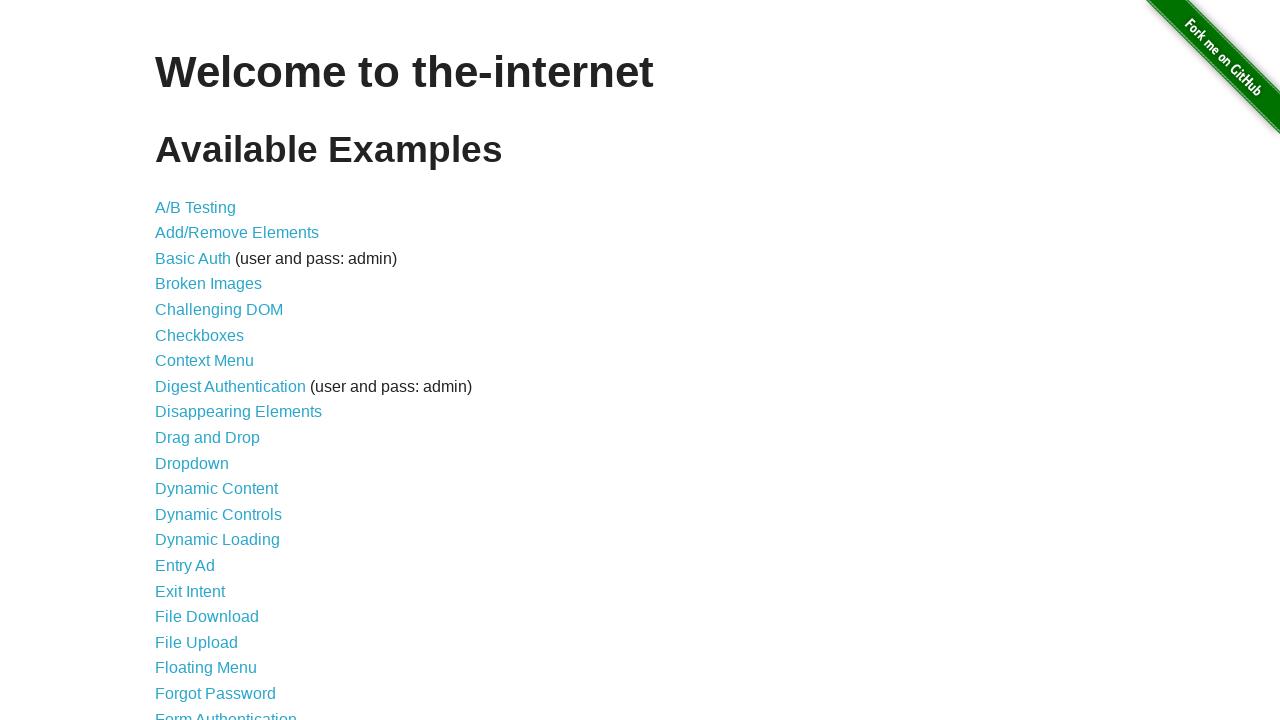

Clicked on Dropdown link to navigate to the dropdown page at (192, 463) on text=Dropdown
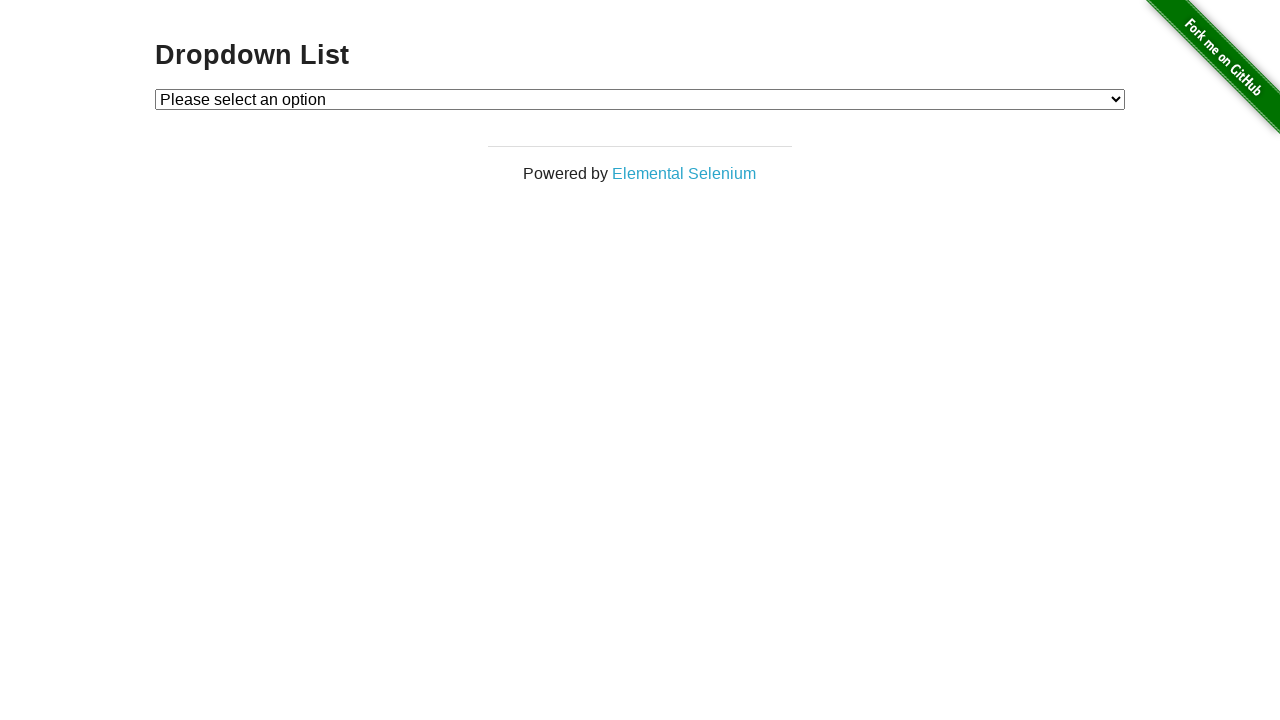

Waited for h3 heading to load on the dropdown page
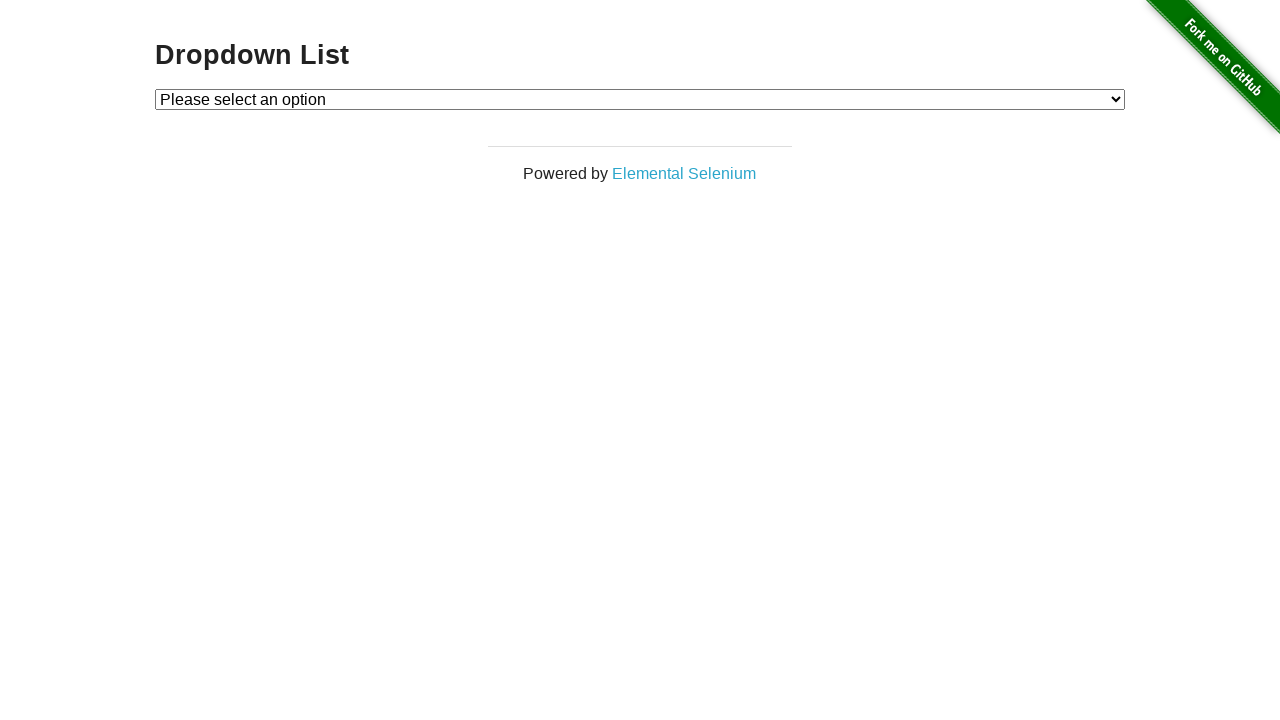

Retrieved heading text: 'Dropdown List'
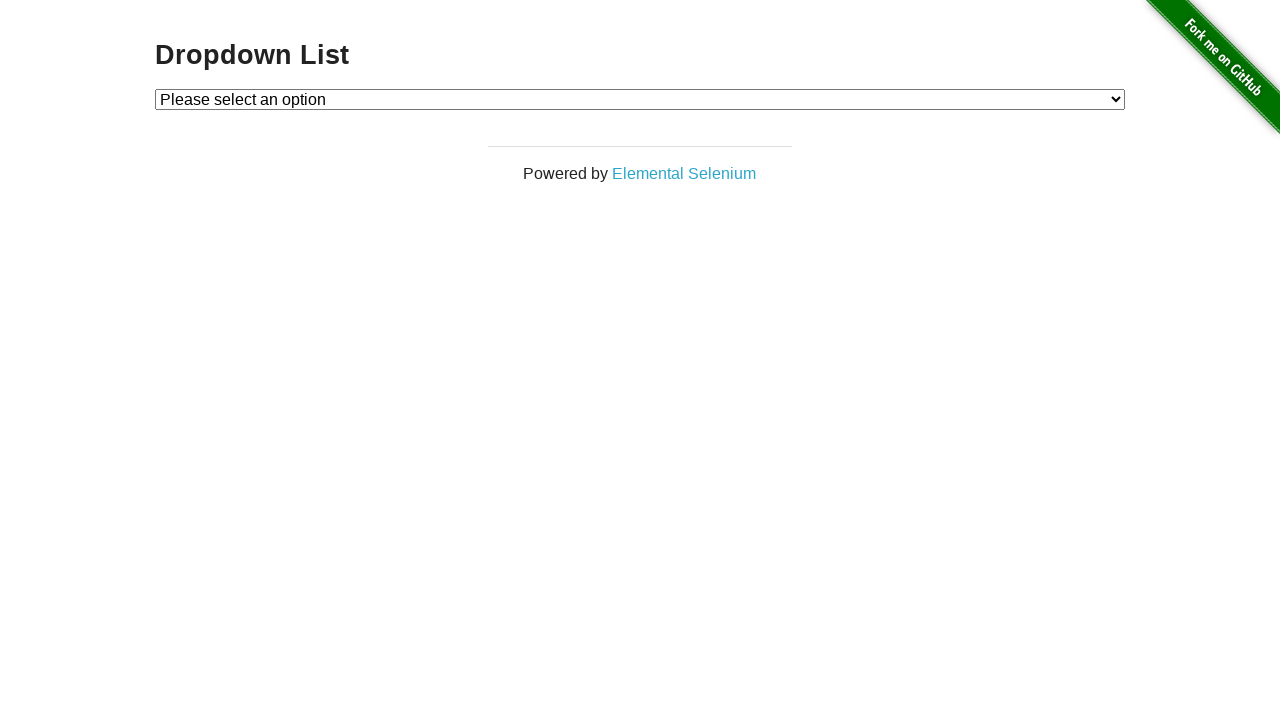

Verified heading is 'Dropdown List'
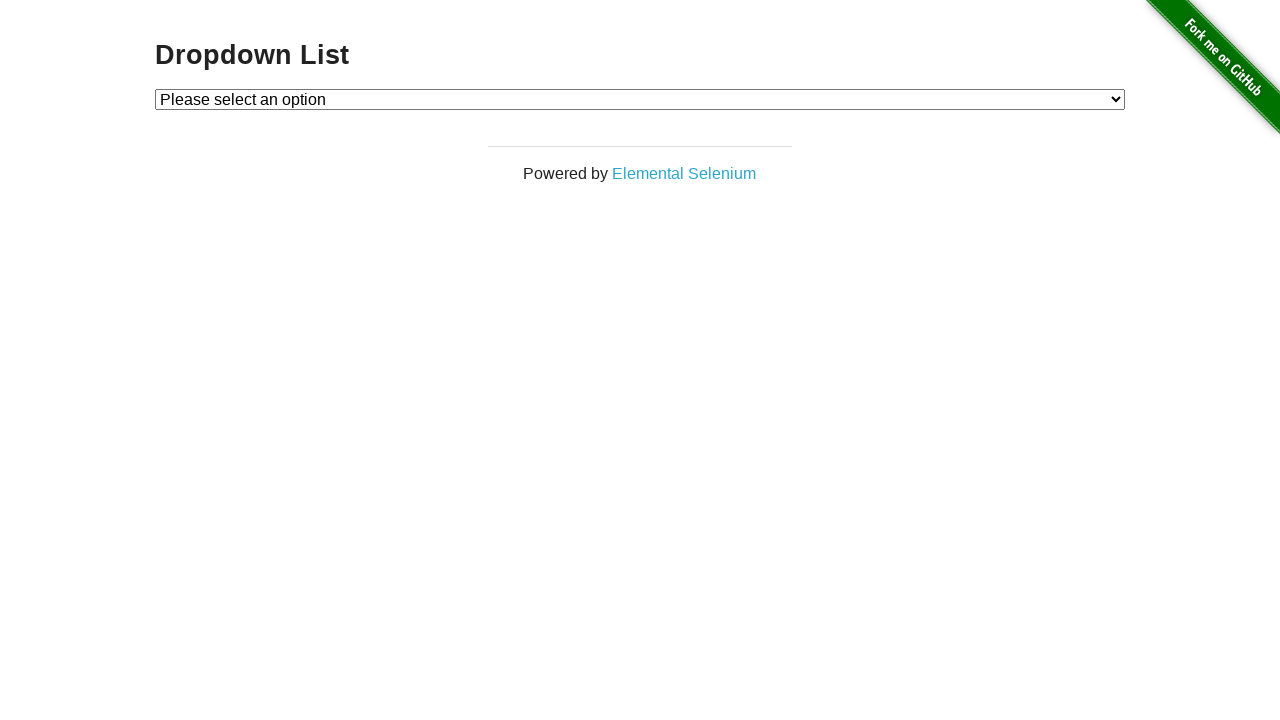

Selected 'Option 1' from the dropdown on #dropdown
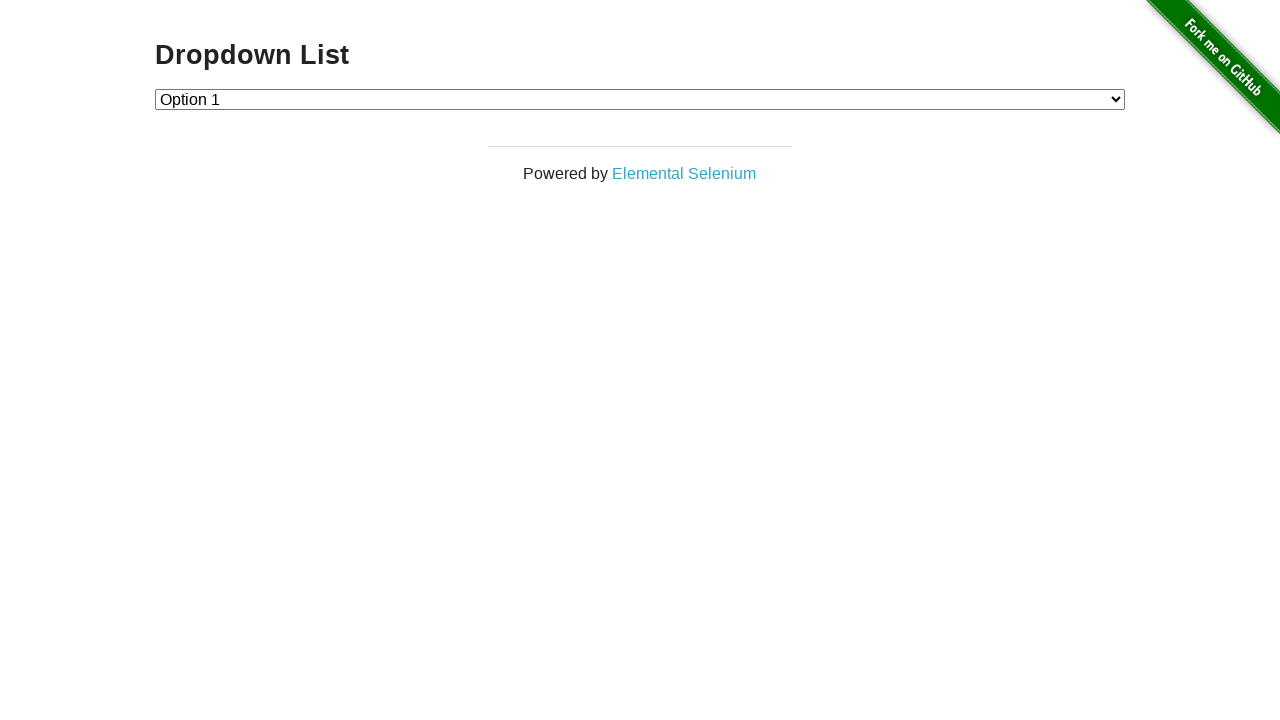

Retrieved selected dropdown value: '1'
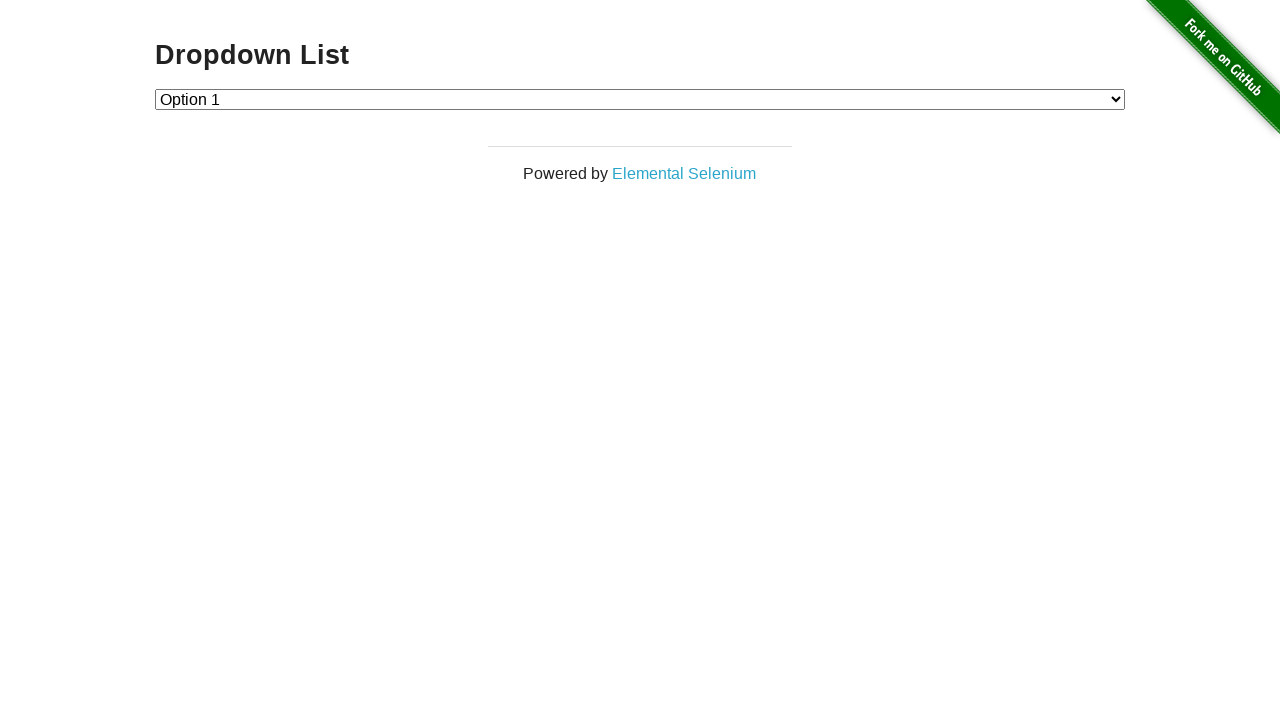

Verified Option 1 is successfully selected
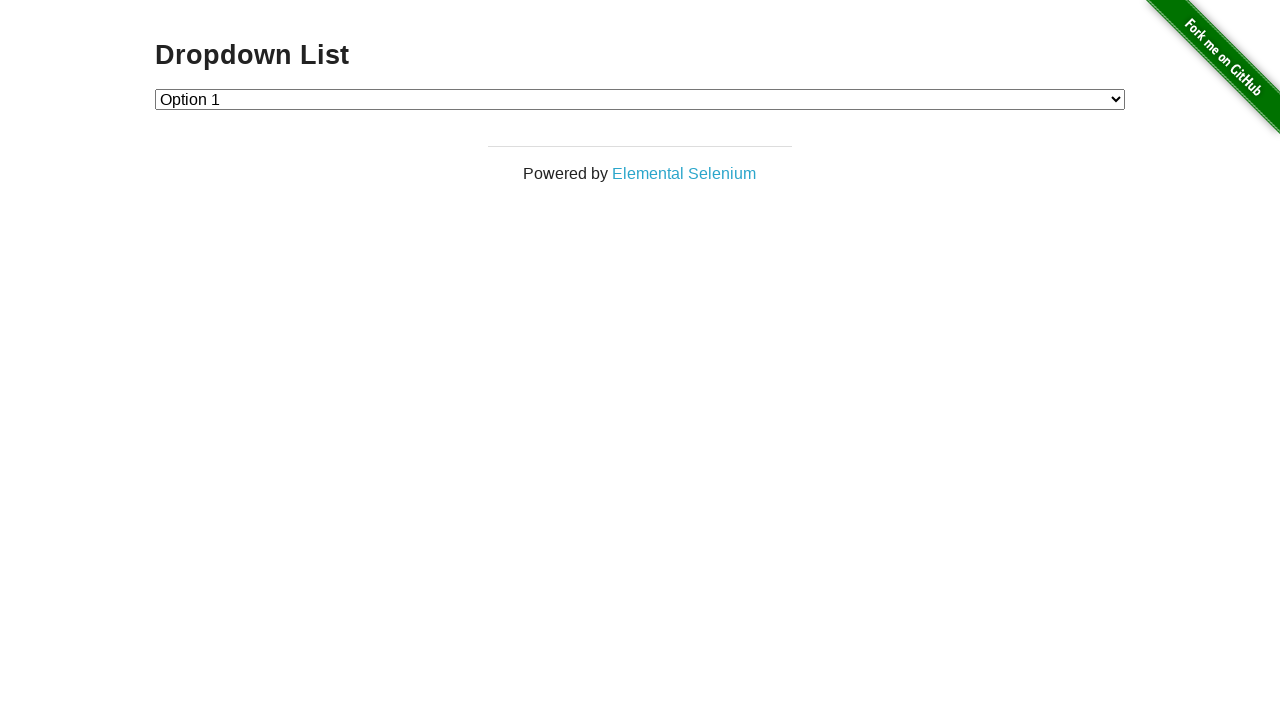

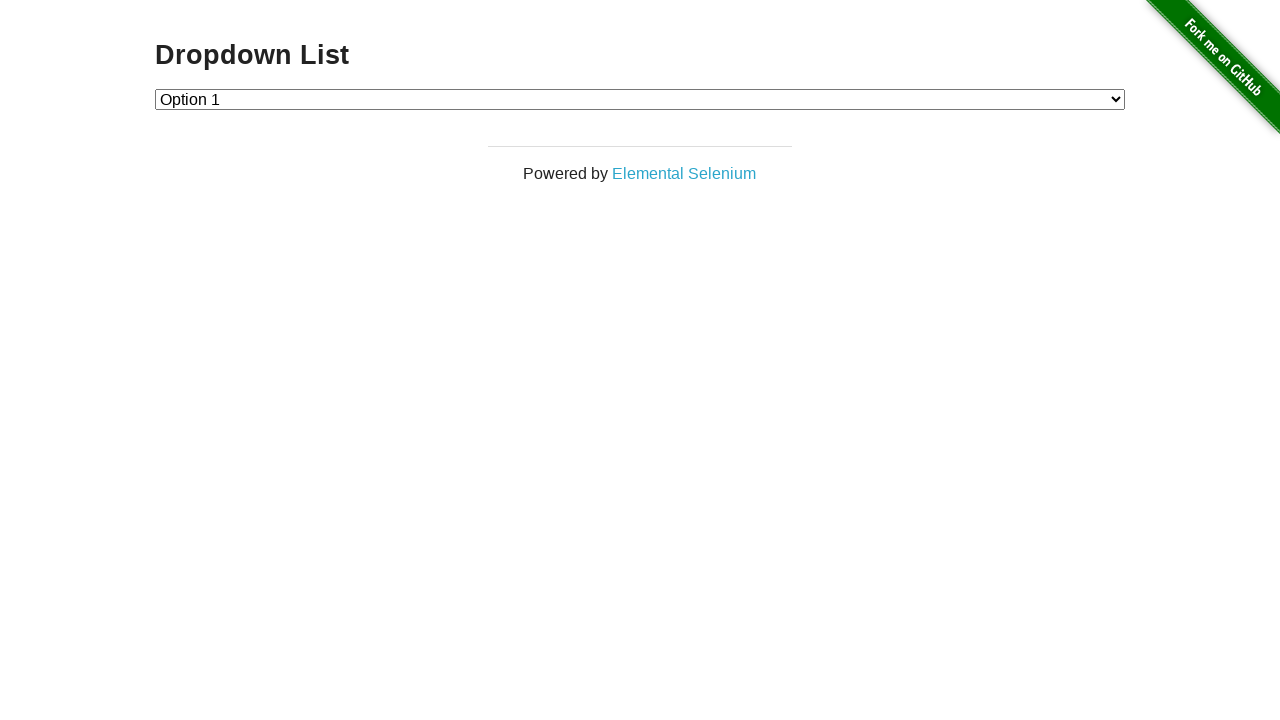